Tests dynamic loading functionality by clicking a Start button and waiting for "Hello World!" text to appear after a loading bar disappears.

Starting URL: https://the-internet.herokuapp.com/dynamic_loading/2

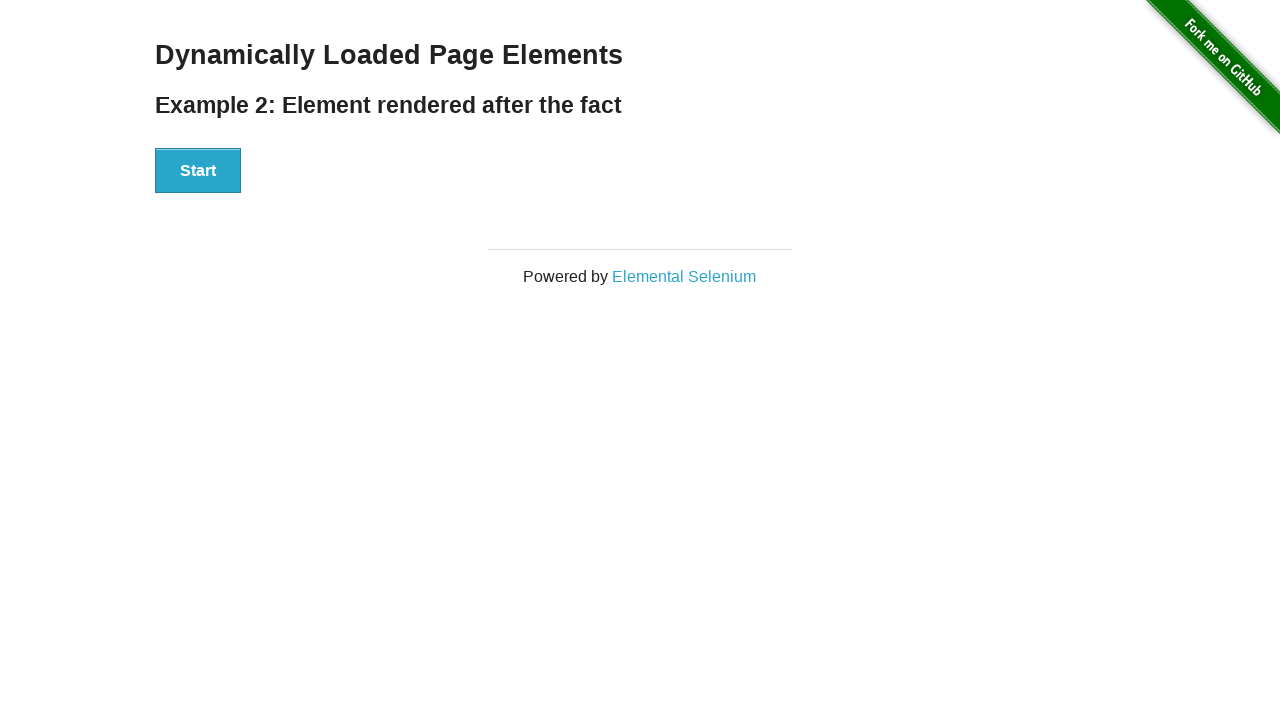

Clicked the Start button to initiate dynamic loading at (198, 171) on xpath=//button[text()='Start']
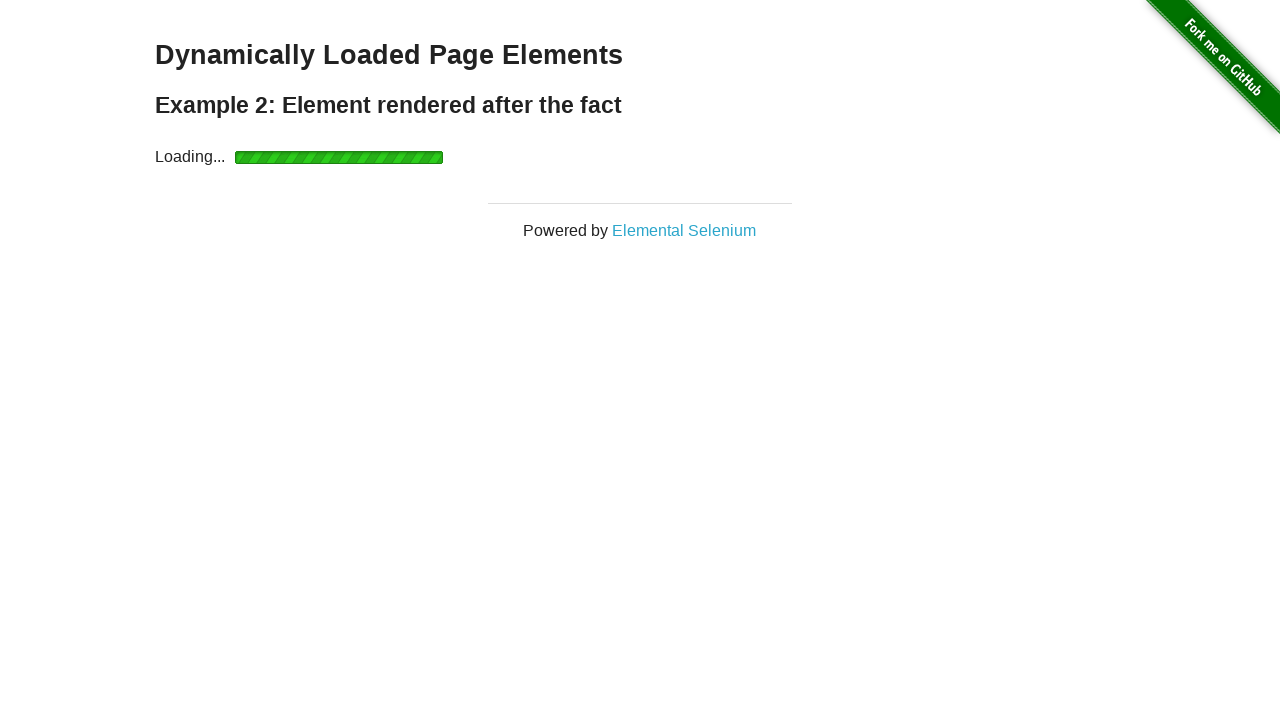

Loading bar appeared
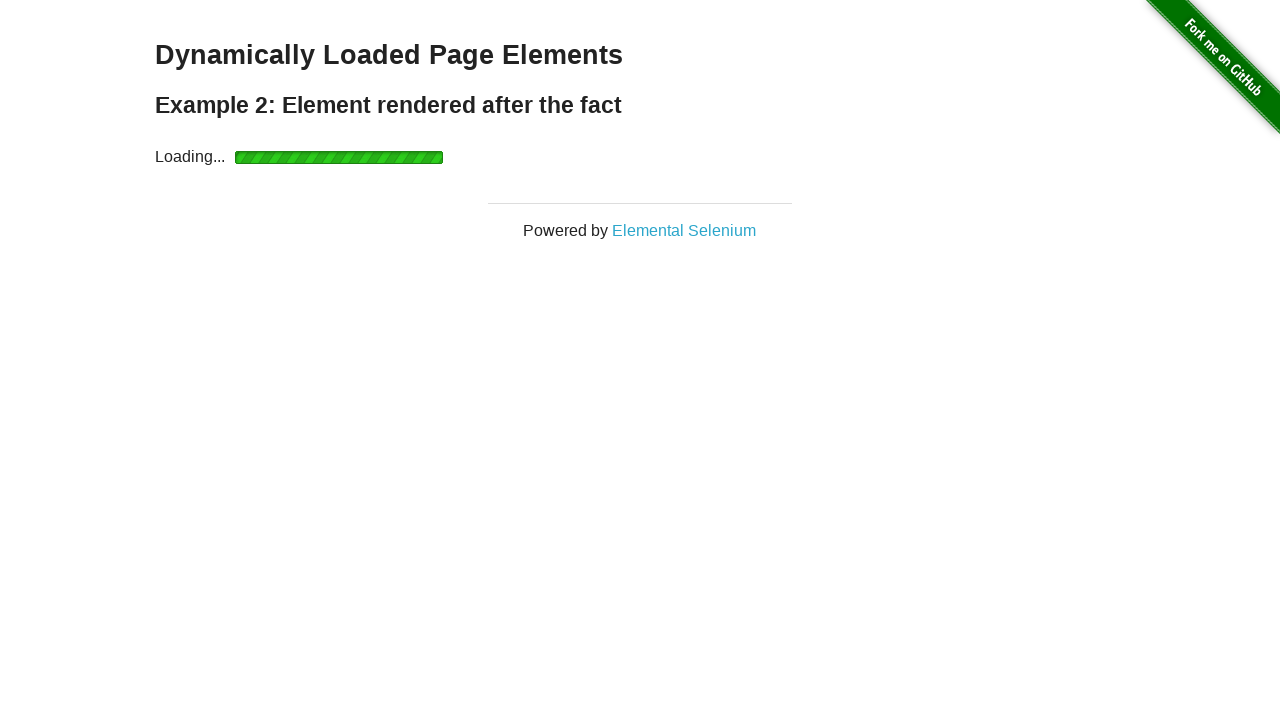

Loading bar disappeared after loading completed
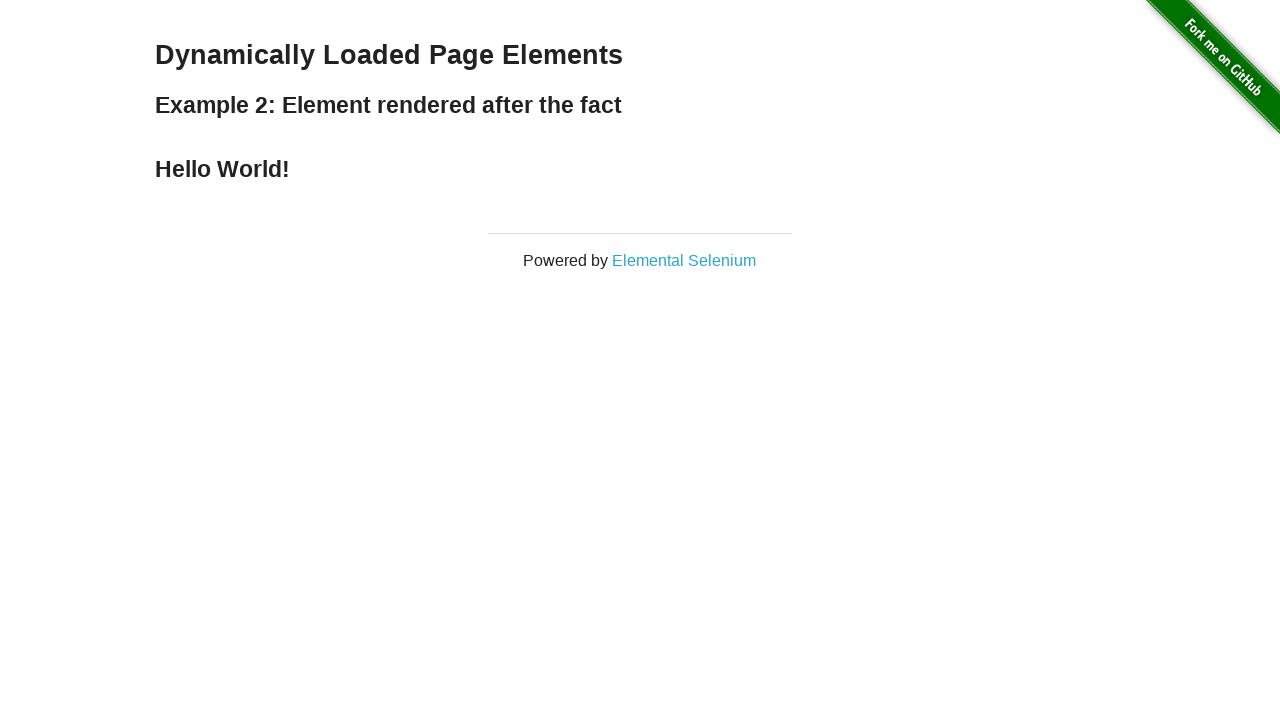

Located the 'Hello World!' text element
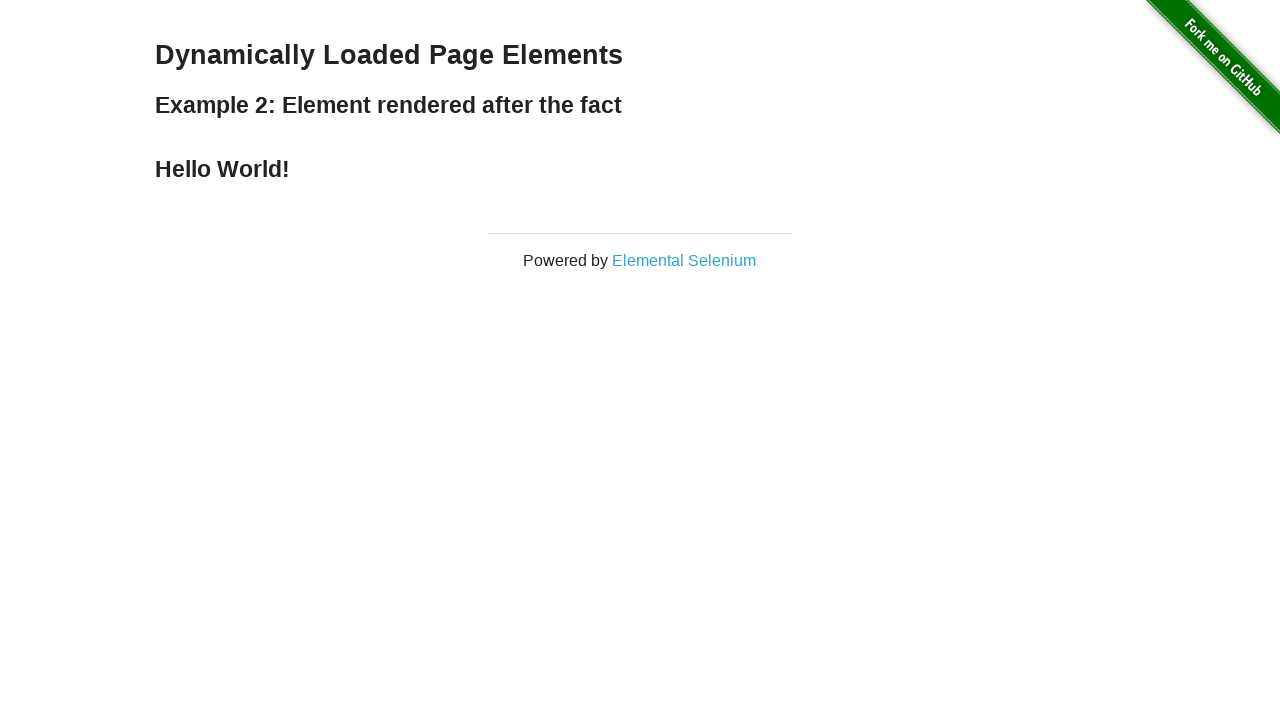

Verified 'Hello World!' text is displayed correctly
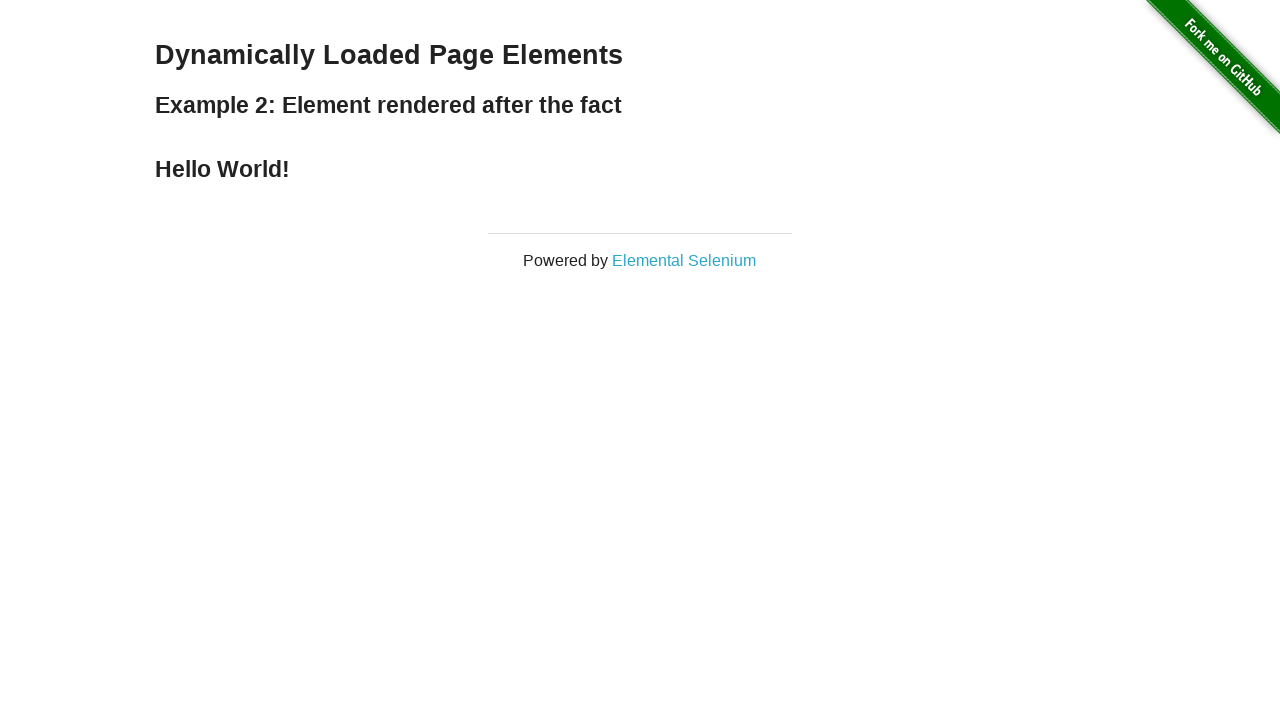

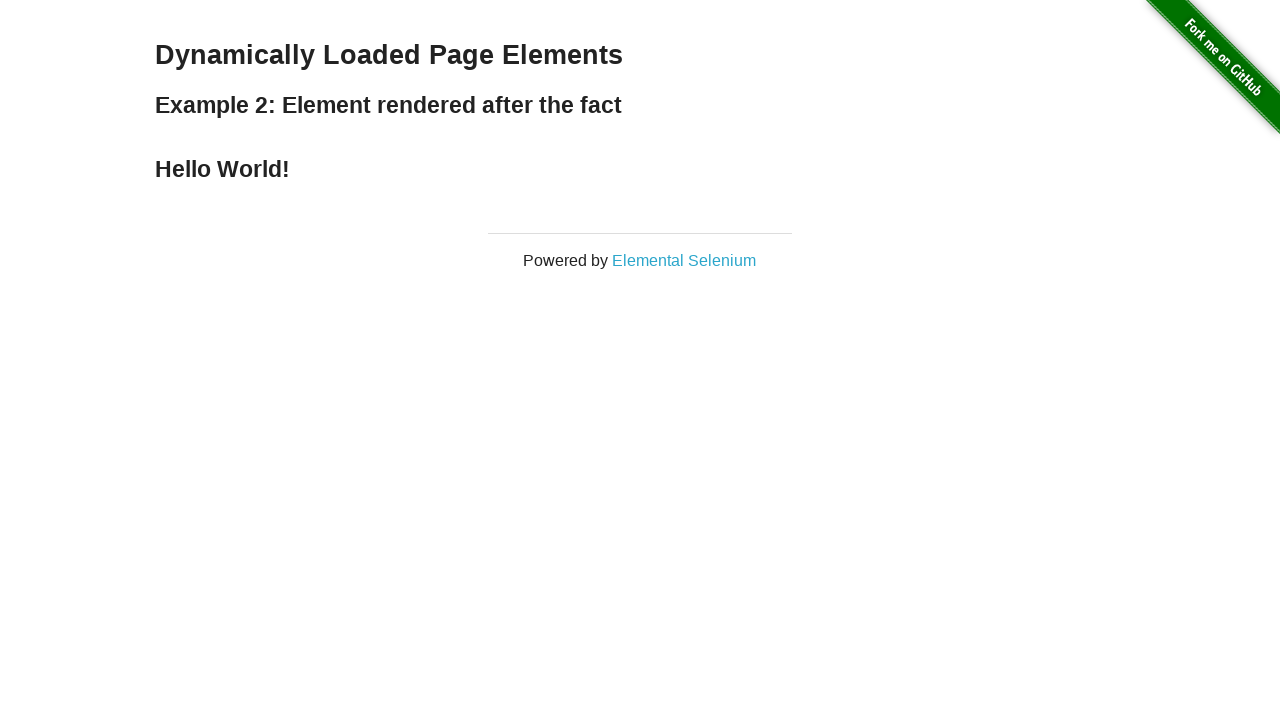